Tests nested iframe handling by clicking a tab to show multiple frames, switching to a parent iframe to read text, then switching to a child iframe to fill in a name field.

Starting URL: https://demo.automationtesting.in/Frames.html

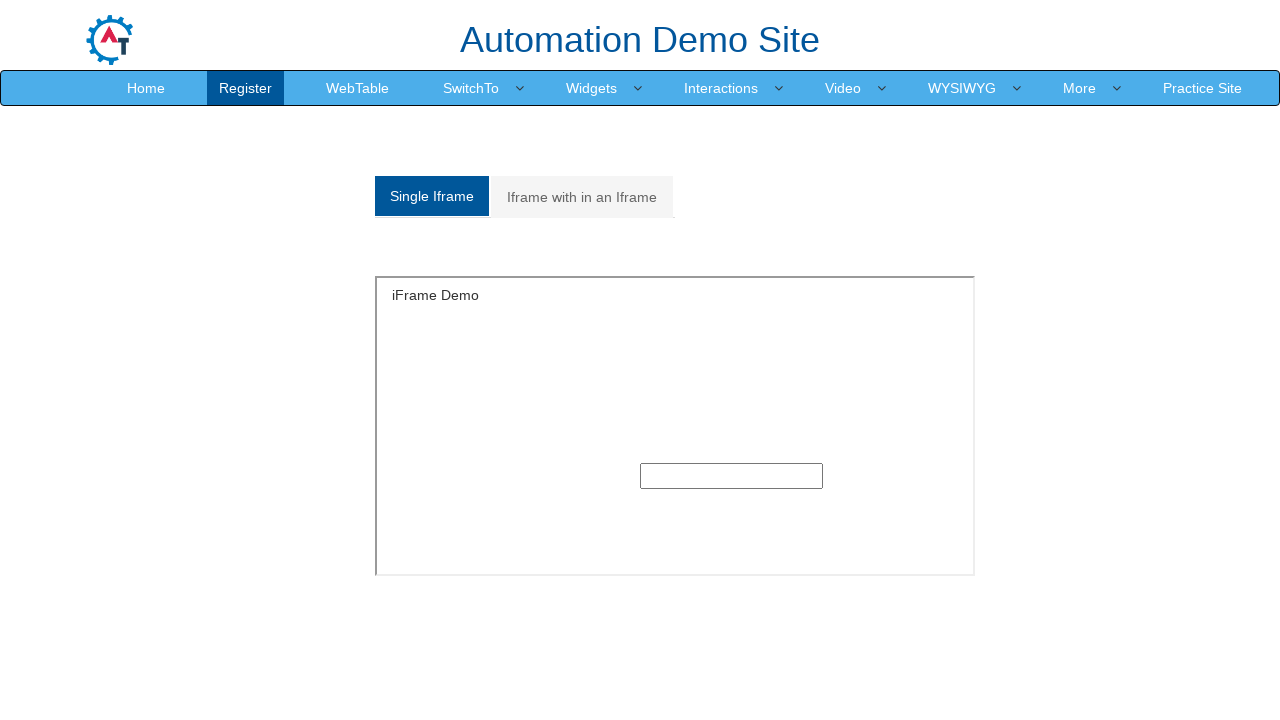

Clicked on 'Iframe with in an Iframe' tab at (582, 197) on xpath=//a[contains(text(),'Iframe with in an Iframe')]
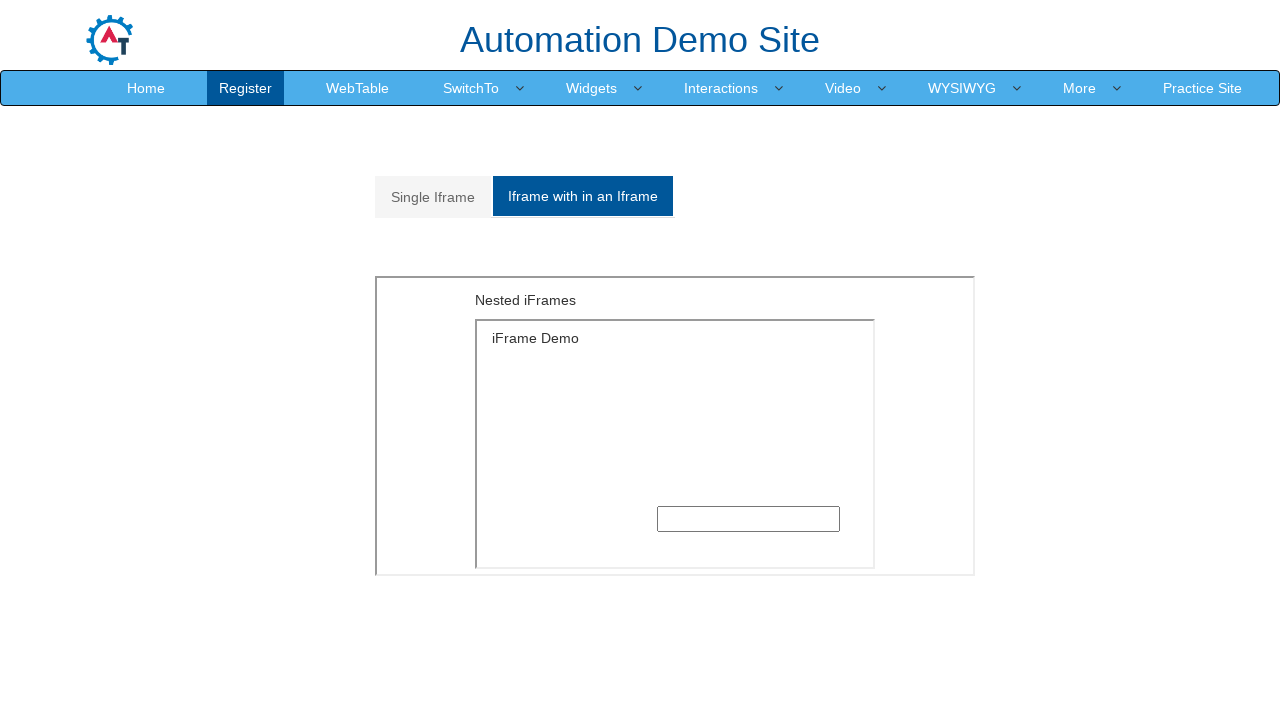

Waited for parent iframe with id 'Multiple iframe' to be visible
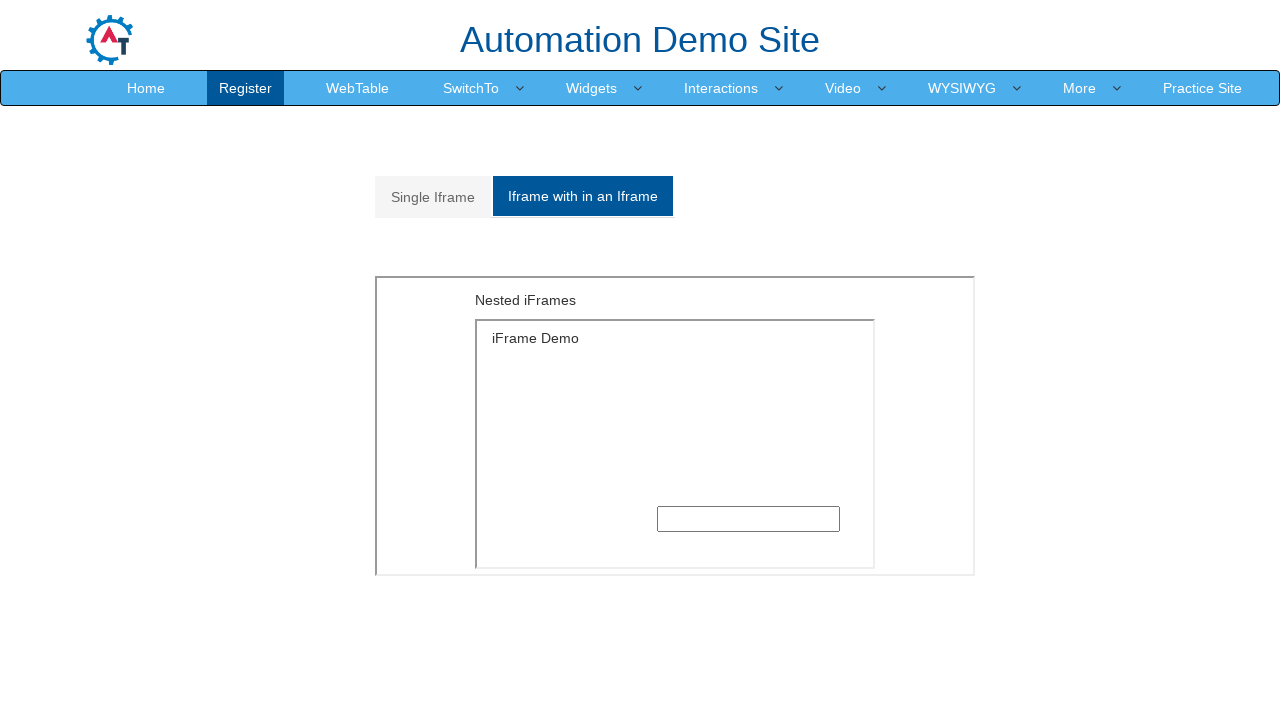

Located parent iframe element
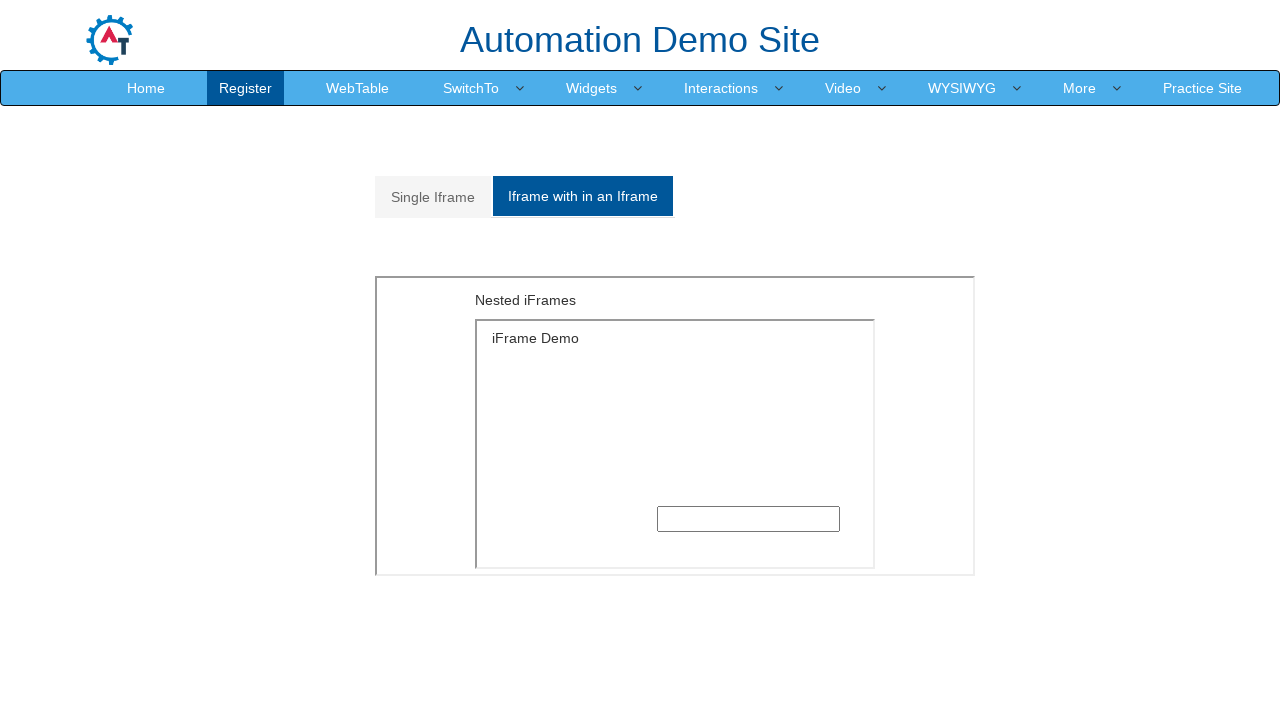

Waited for h5 text element in parent iframe to be available
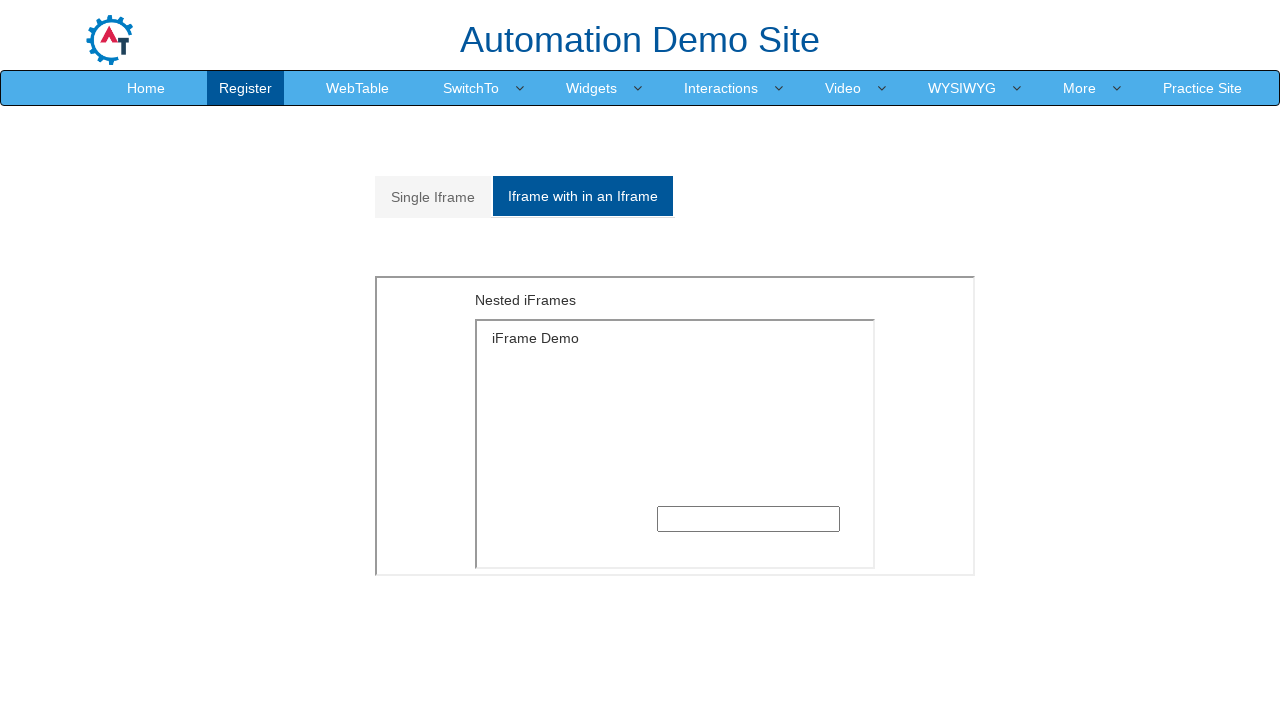

Located first child iframe nested inside parent iframe
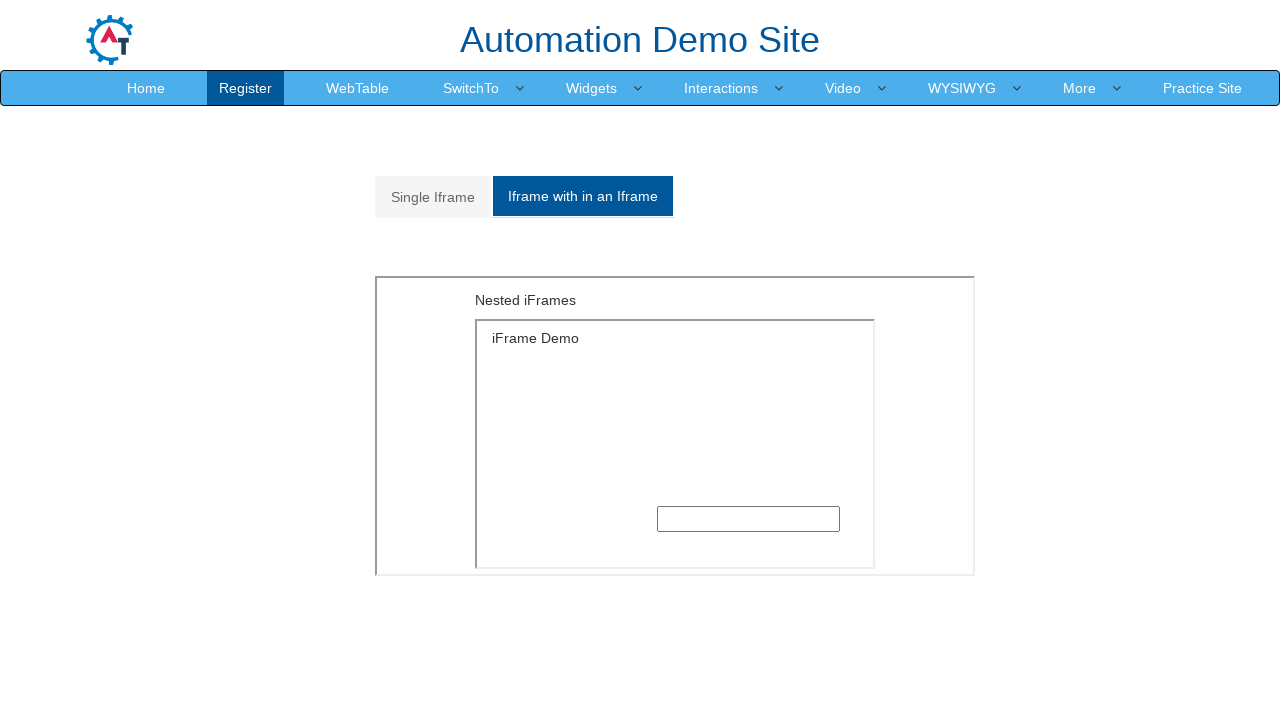

Filled name input field in child iframe with 'Arpita' on #Multiple iframe >> internal:control=enter-frame >> iframe >> nth=0 >> internal:
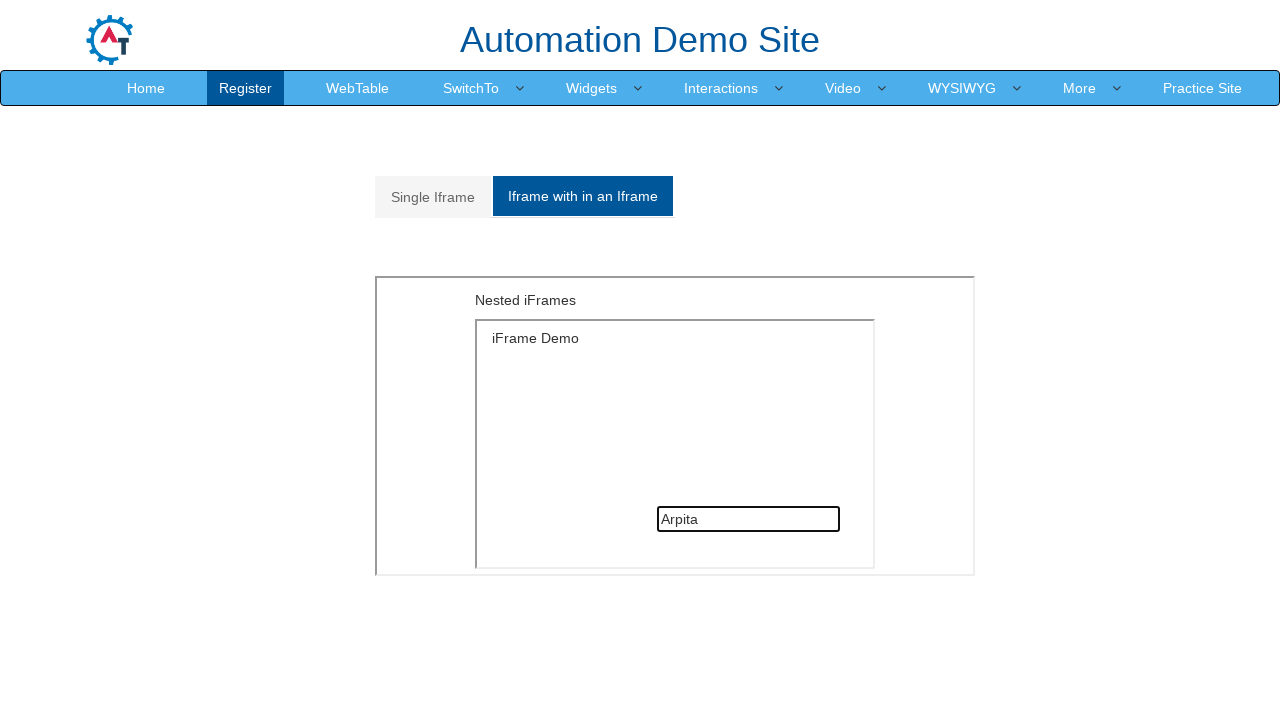

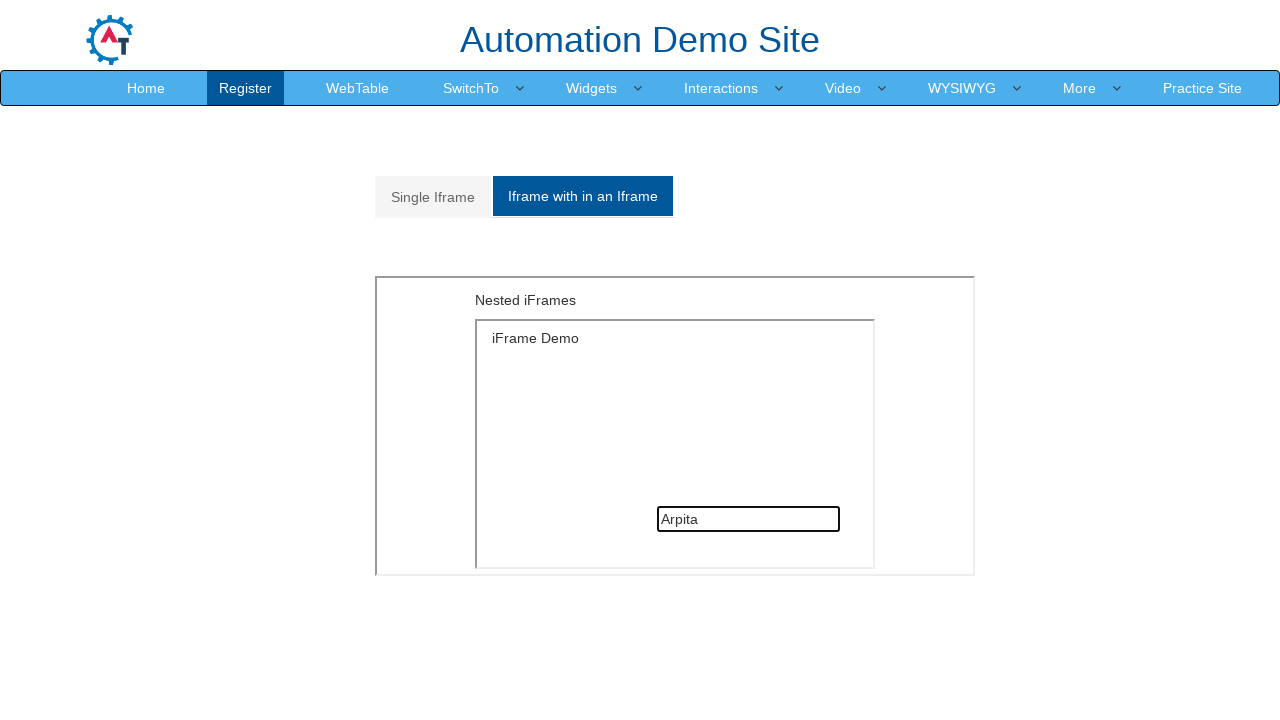